Tests the search functionality by searching for "phone" and verifying that category elements are displayed in the search results

Starting URL: https://www.testotomasyonu.com/

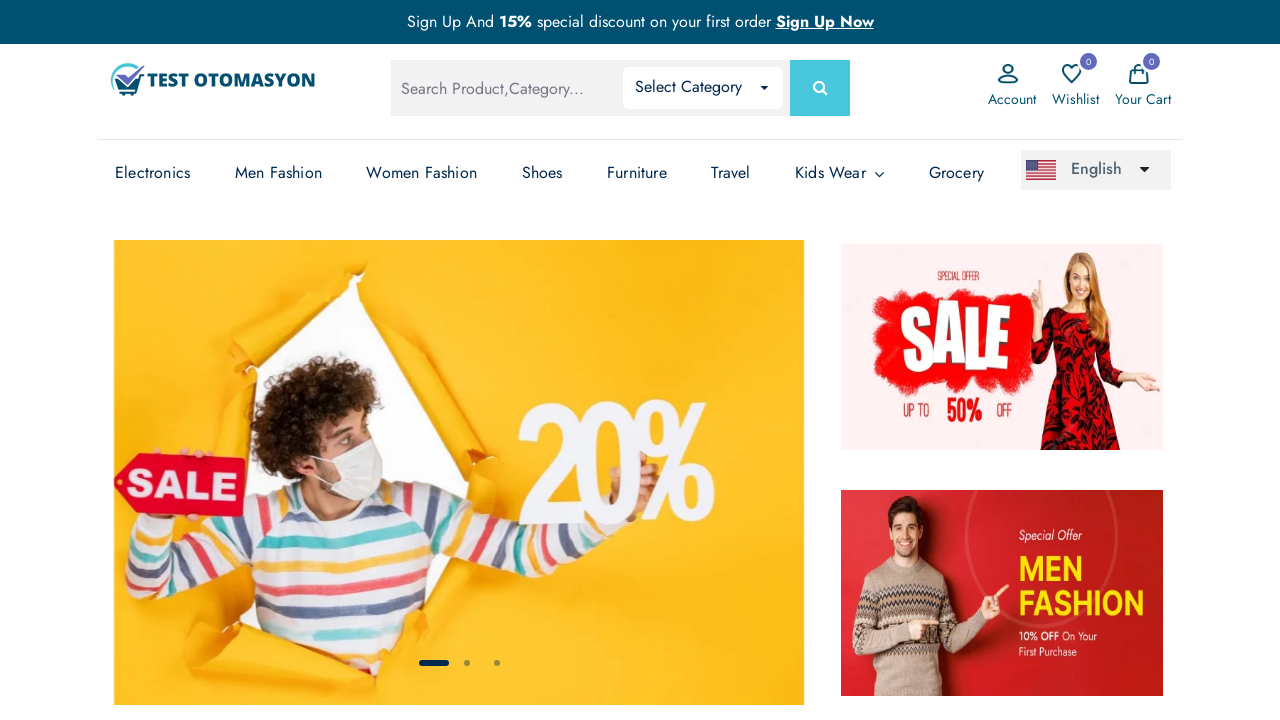

Filled search box with 'phone' on #global-search
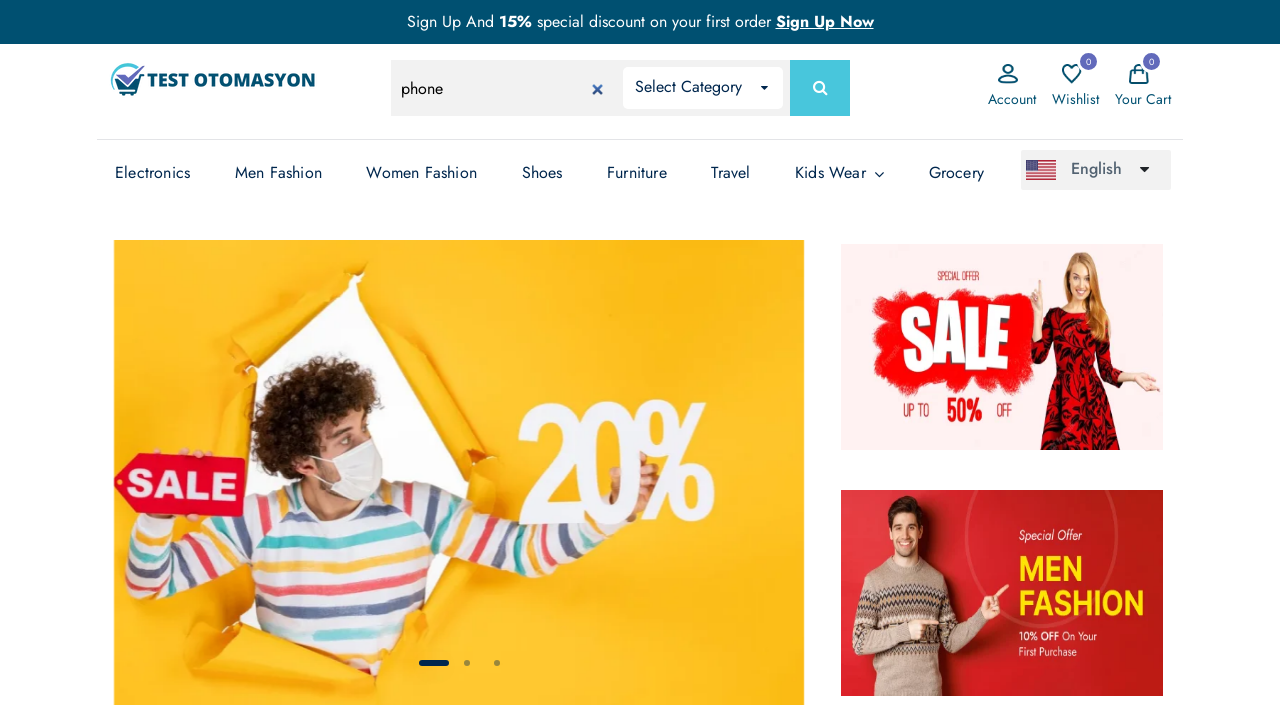

Pressed Enter to submit search for 'phone' on #global-search
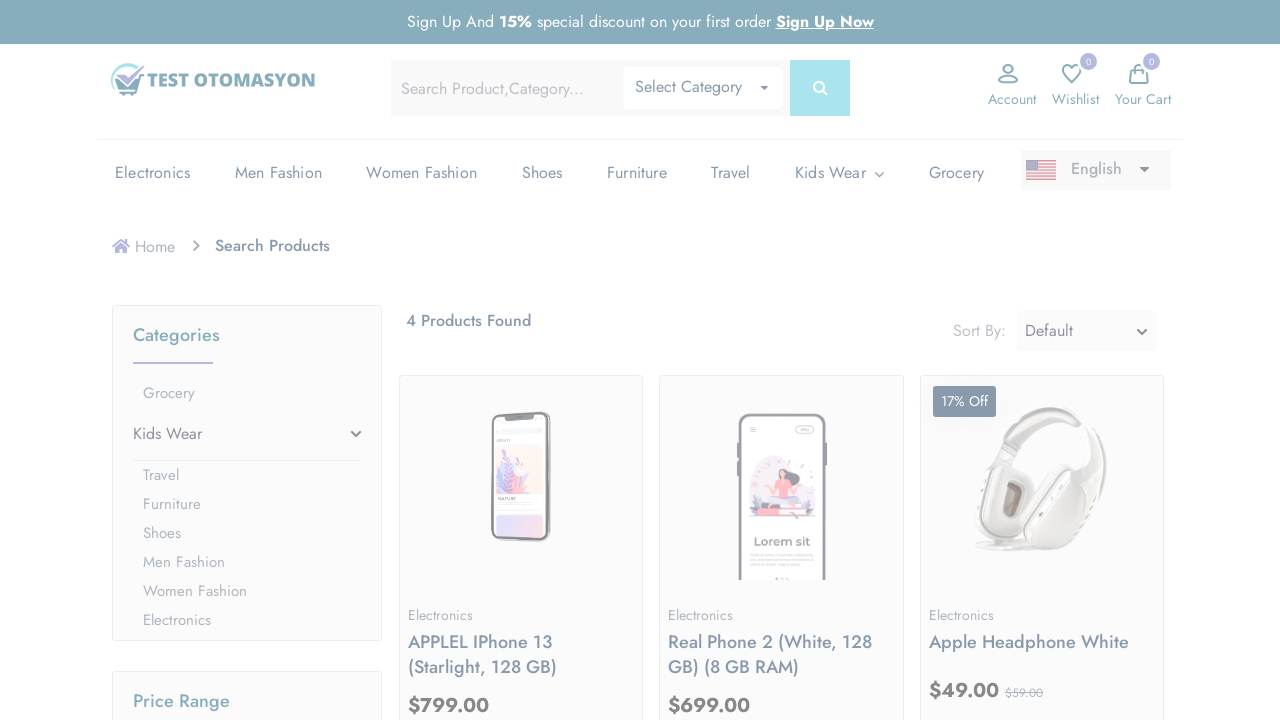

Category elements loaded in search results
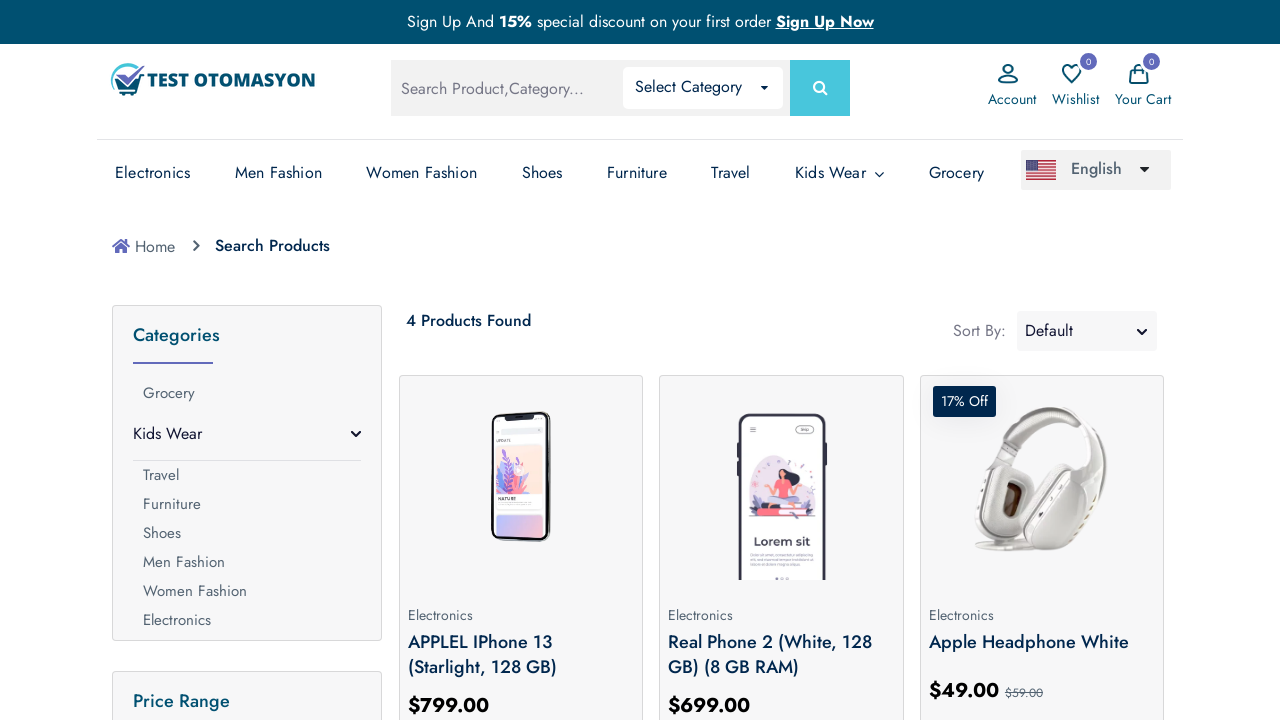

Retrieved all category elements from search results
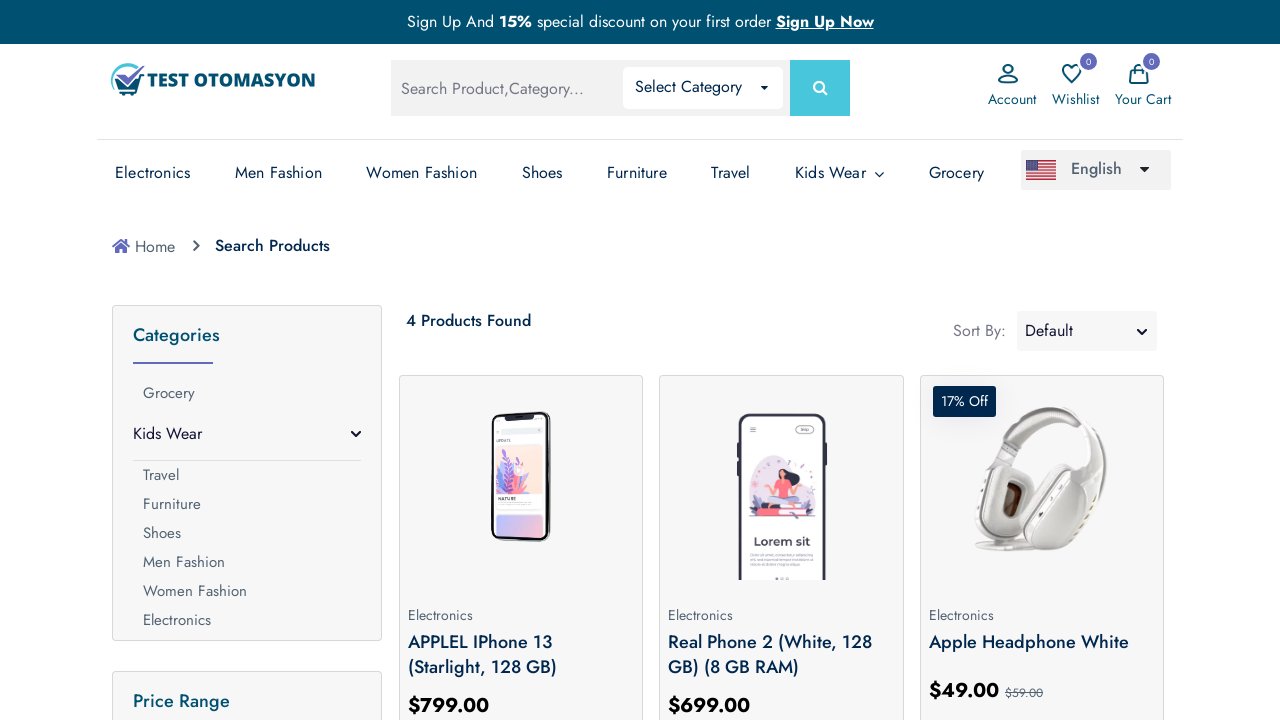

Verified that 8 category elements are displayed in search results
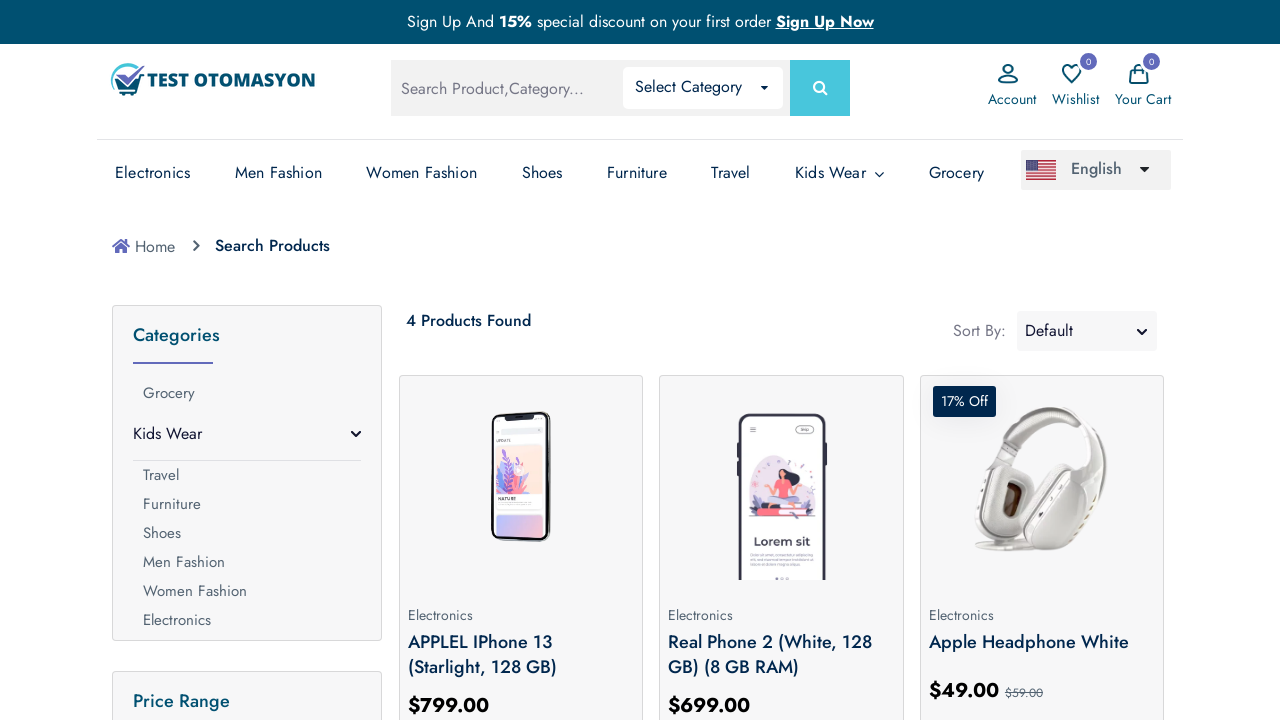

Printed all category names from search results
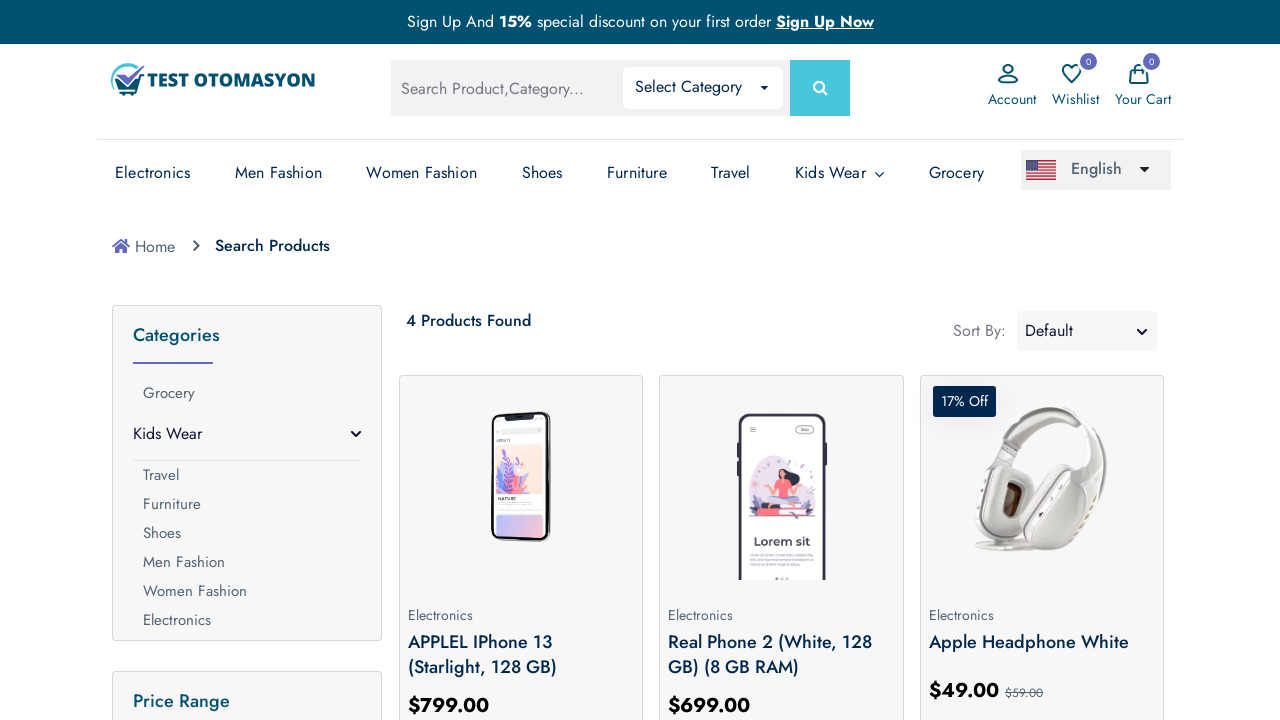

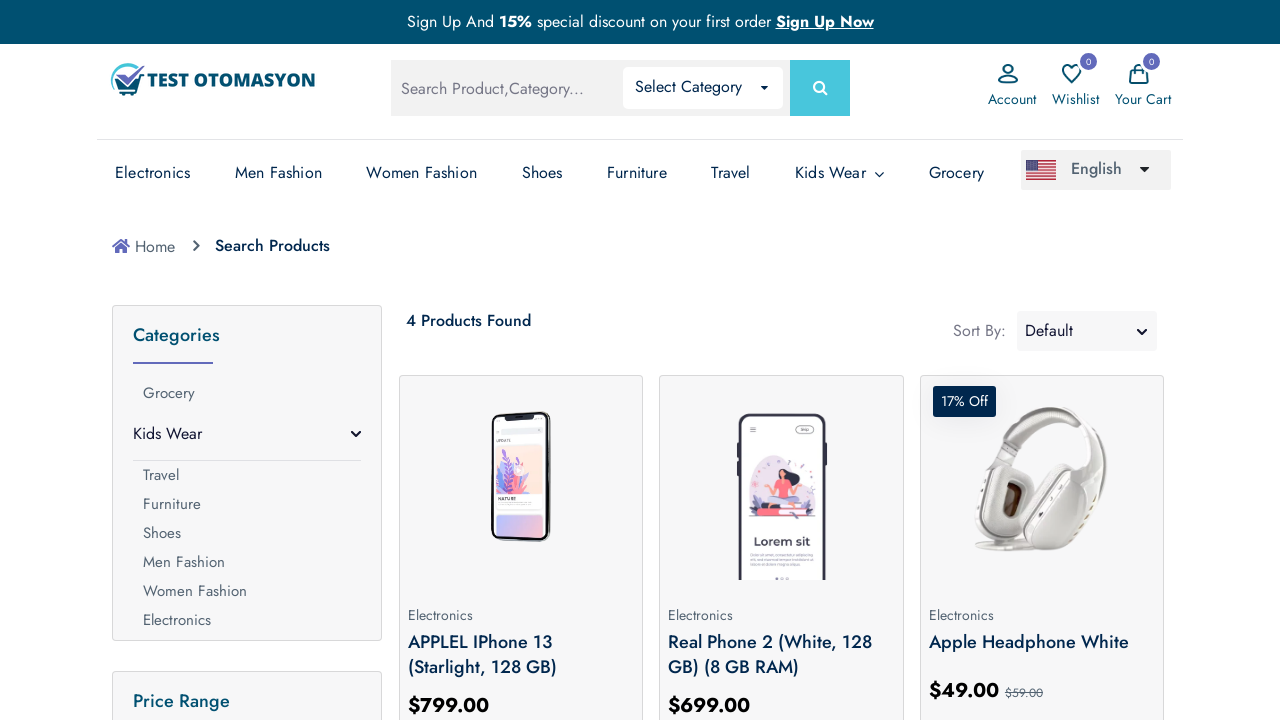